Opens DuckDuckGo homepage and maximizes the browser window

Starting URL: https://duckduckgo.com

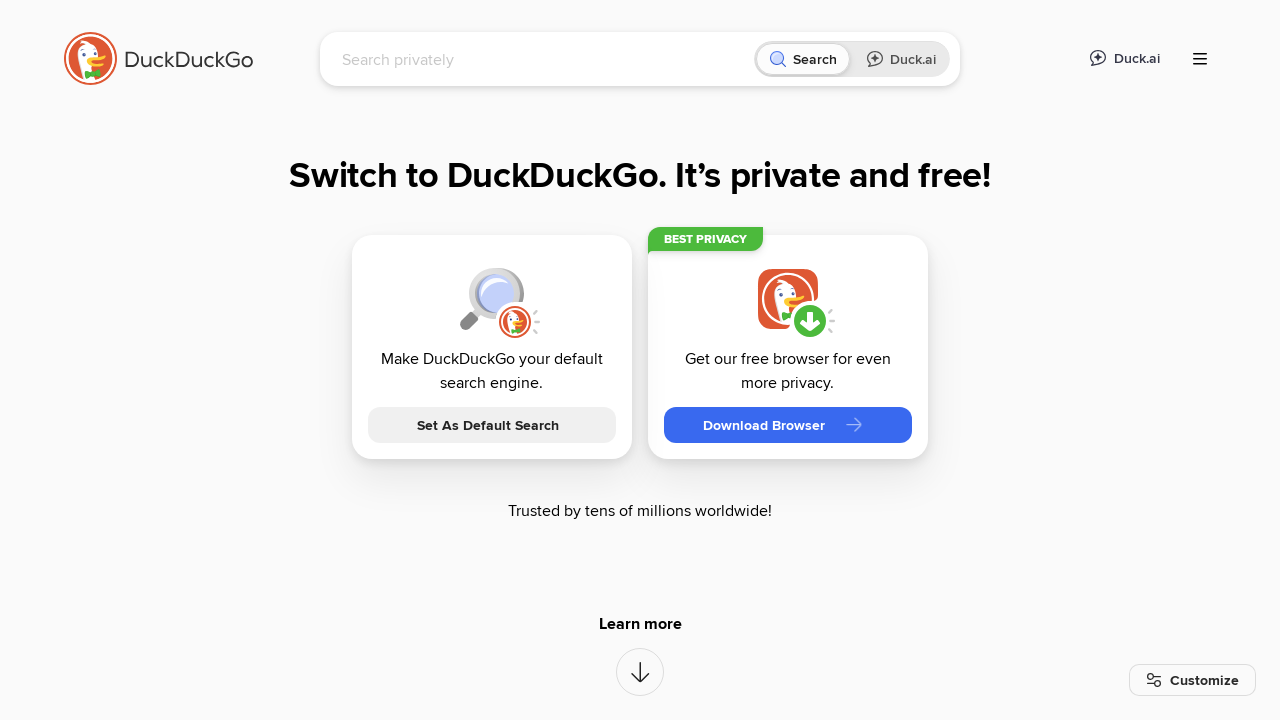

Set viewport size to 1920x1080
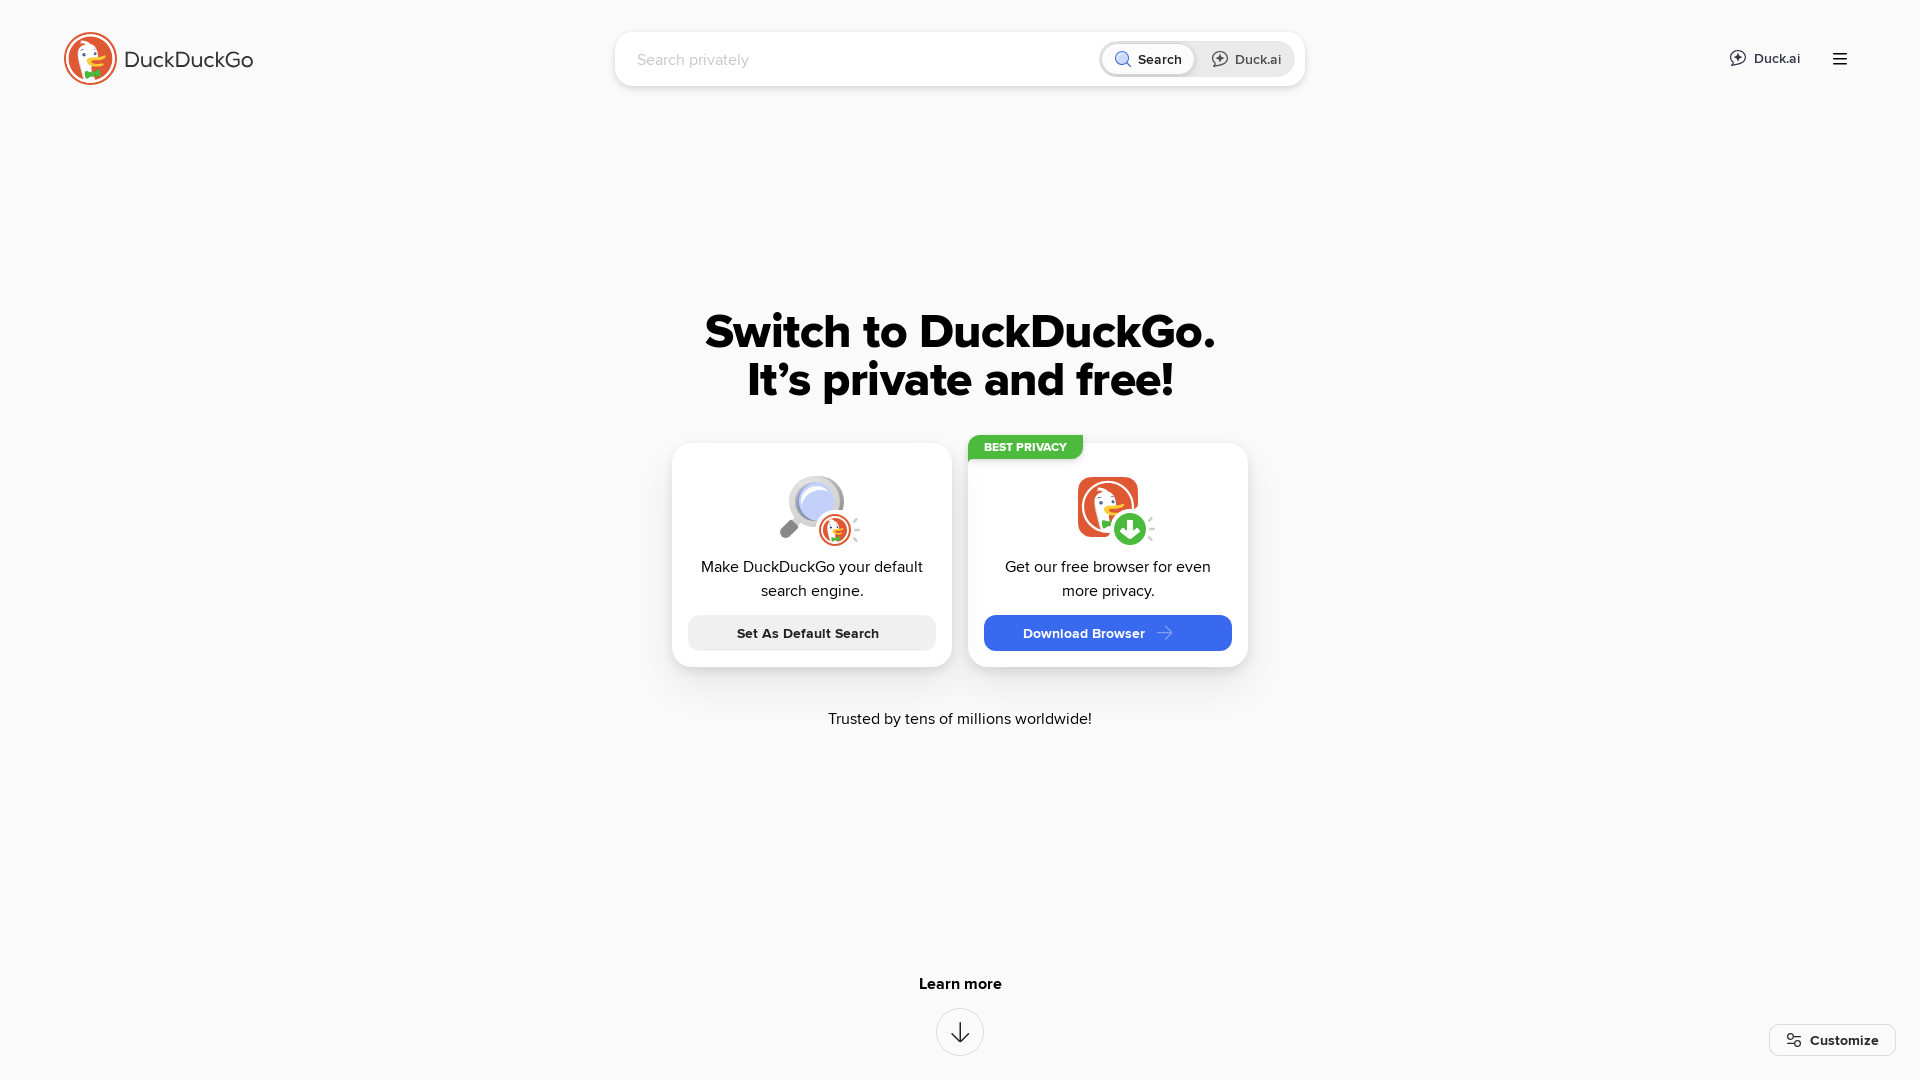

DuckDuckGo homepage fully loaded
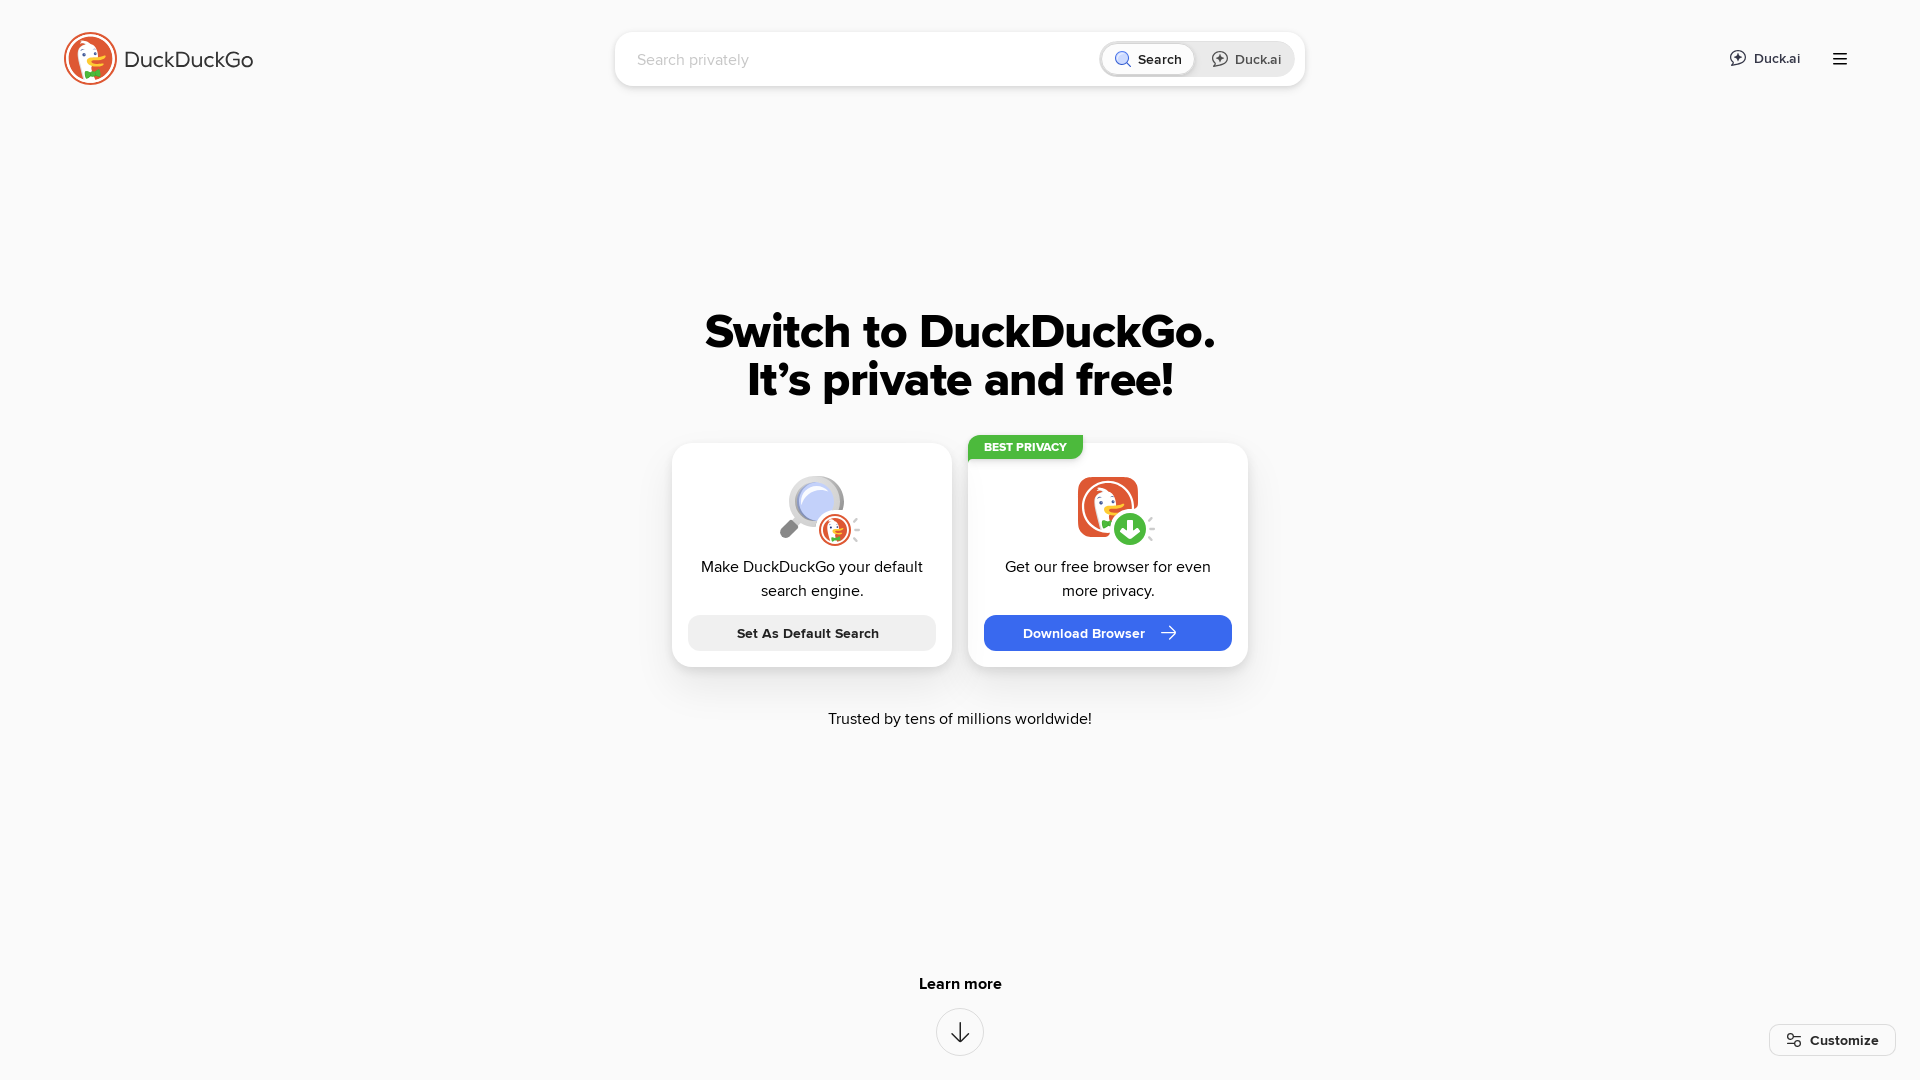

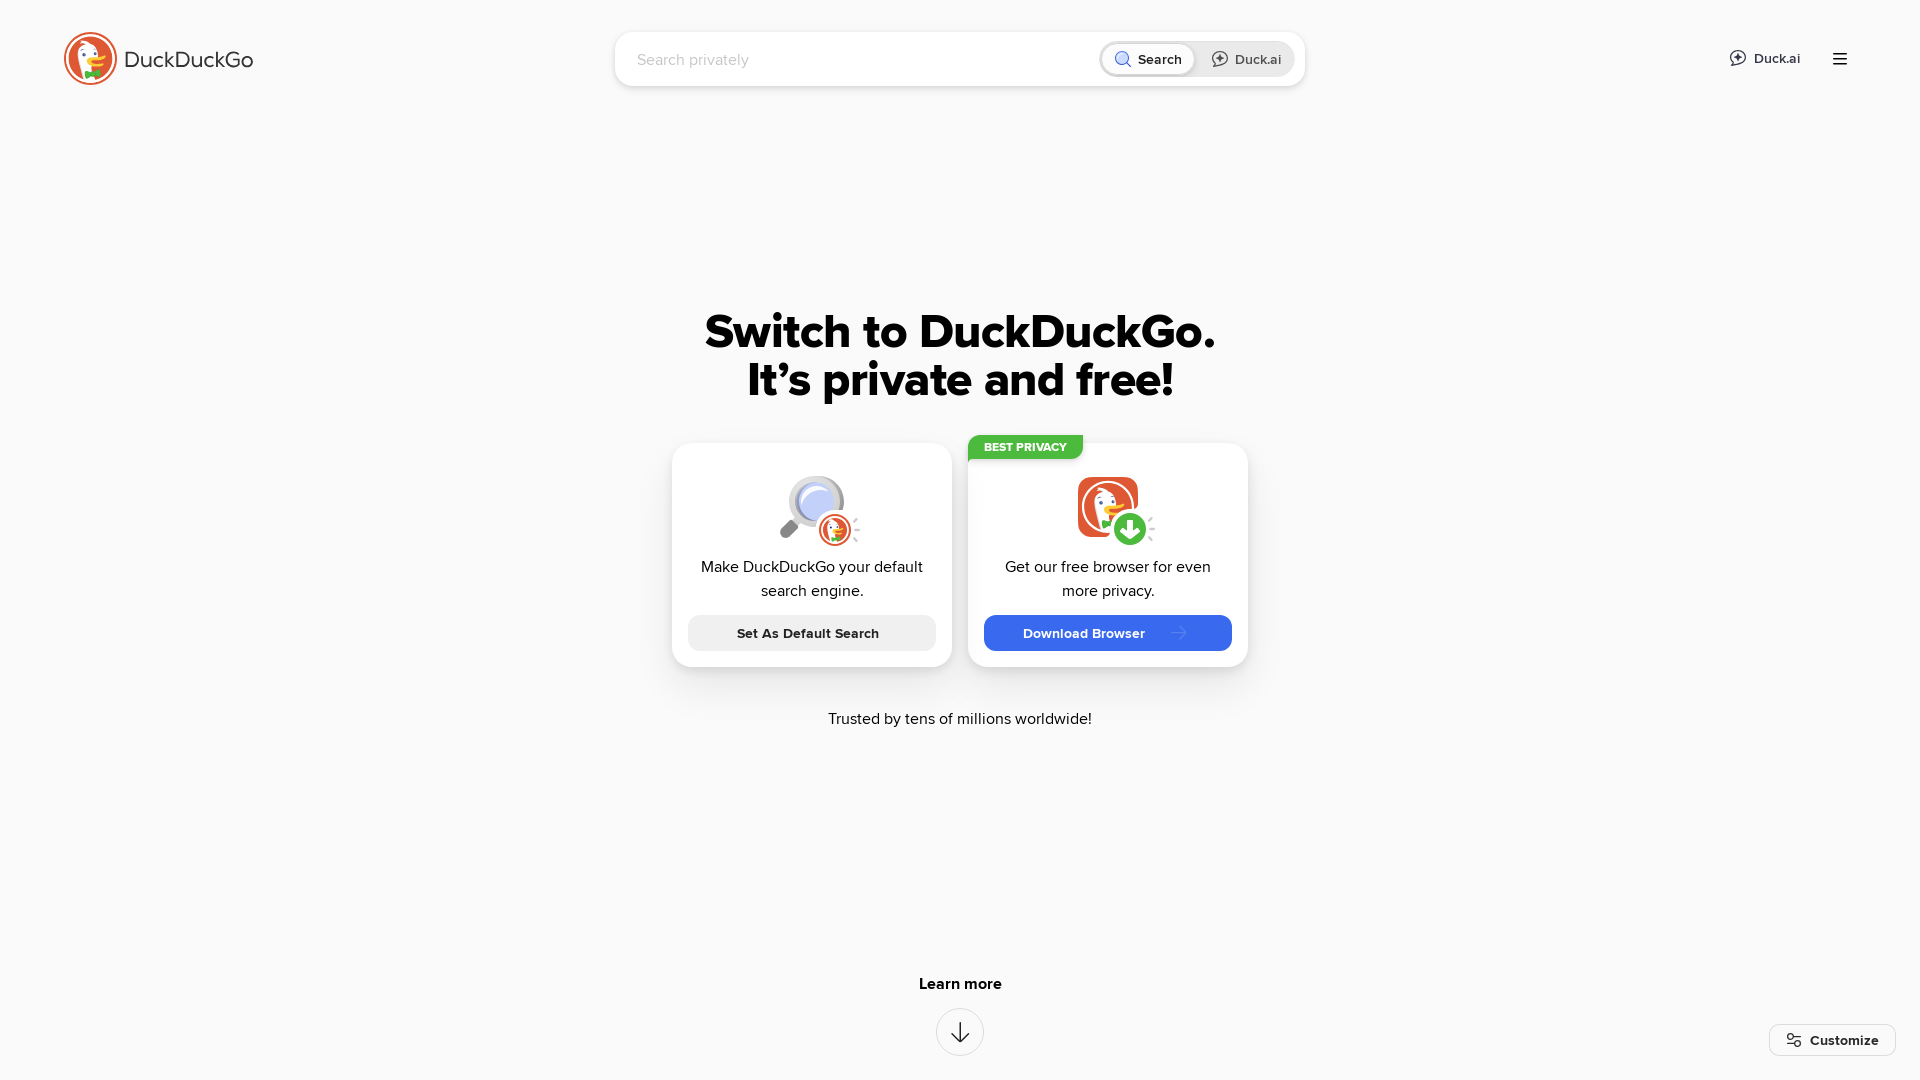